Tests AngularJS data binding by entering the name "Julie" into the input field and verifying the greeting text updates to "Hello Julie!"

Starting URL: http://www.angularjs.org

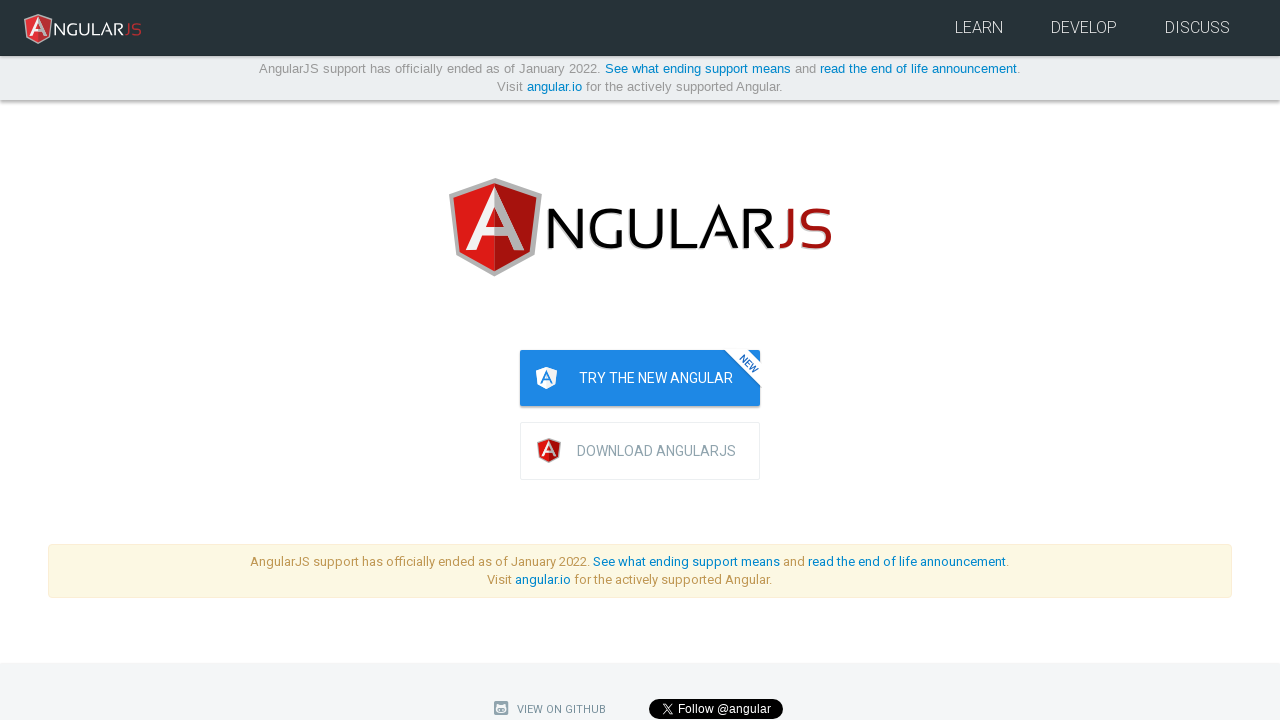

Entered 'Julie' into the yourName input field on input[ng-model='yourName']
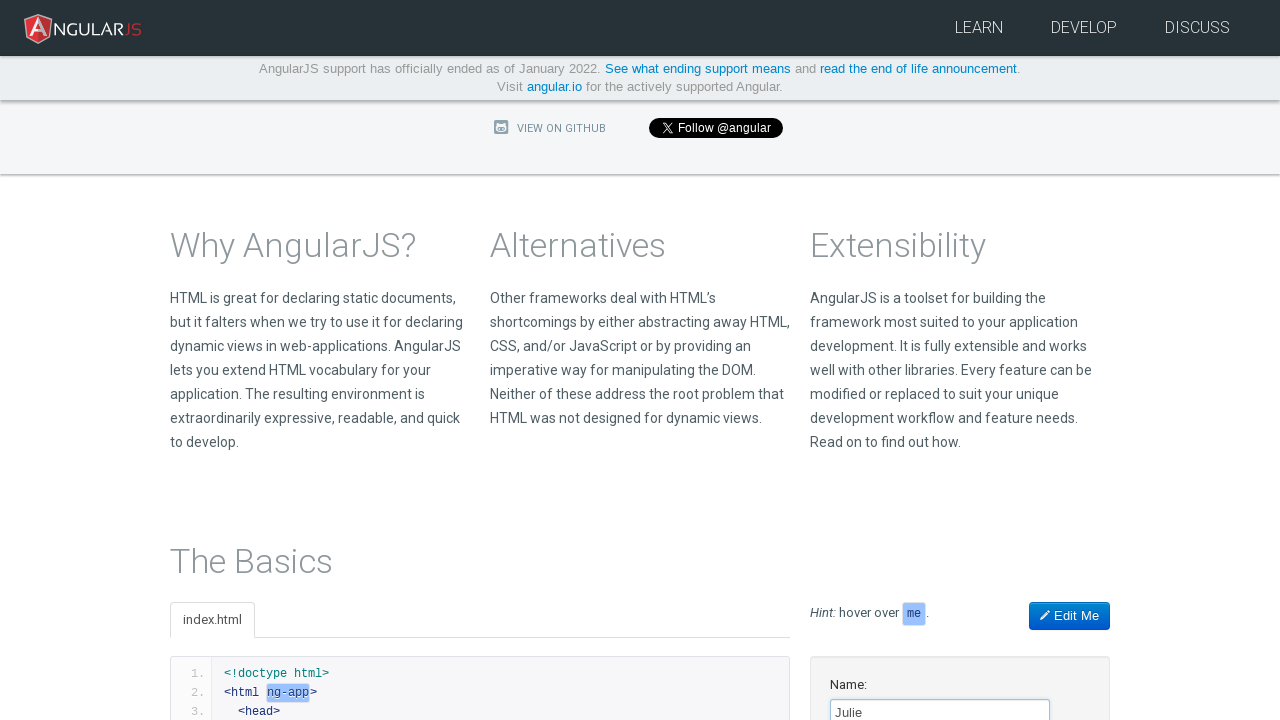

Verified greeting text updated to 'Hello Julie!' confirming AngularJS data binding works
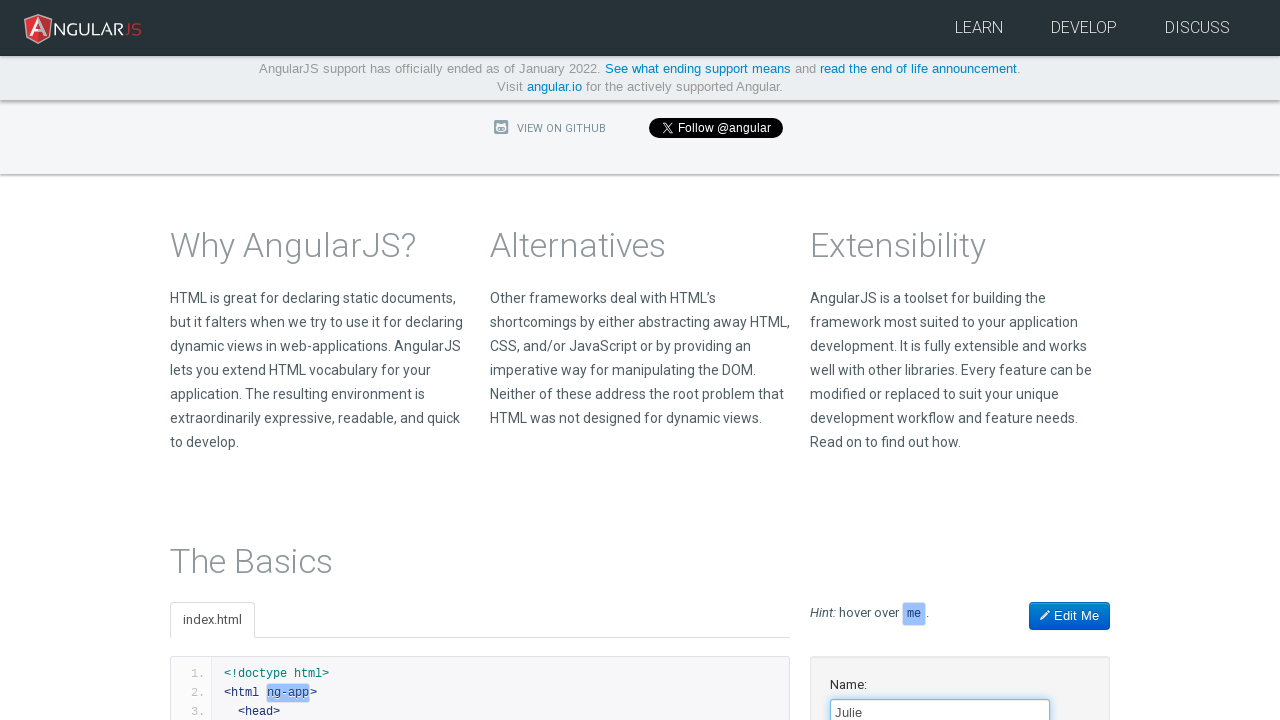

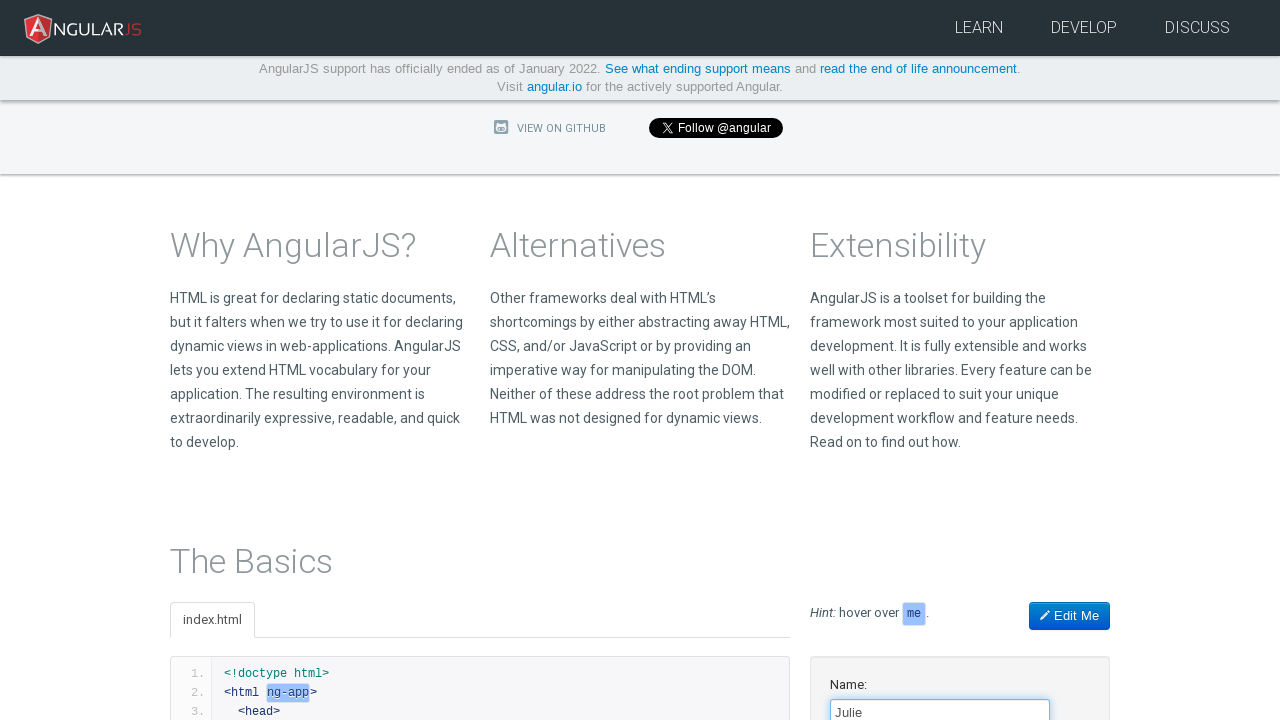